Tests unchecking a completed todo by adding items, marking one complete, then unchecking it to verify all items are unchecked

Starting URL: https://todomvc.com/examples/react/dist/

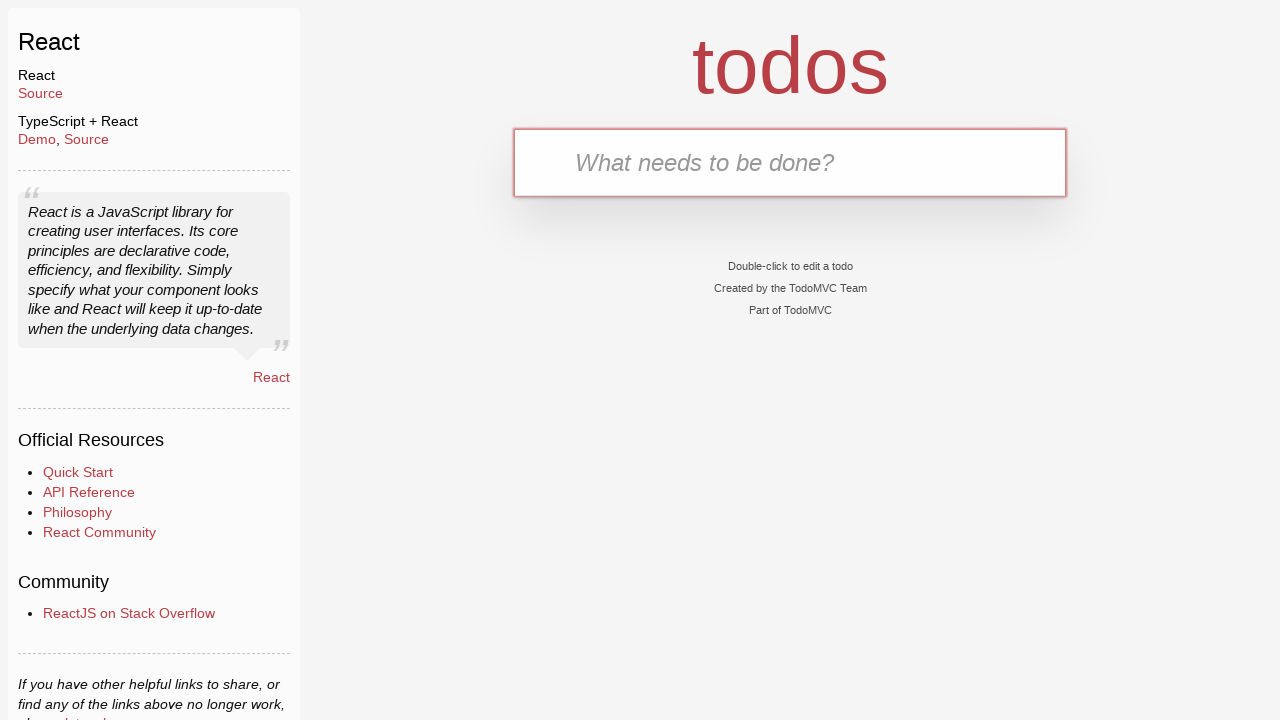

Filled text input with 'Item 1' on internal:testid=[data-testid="text-input"s]
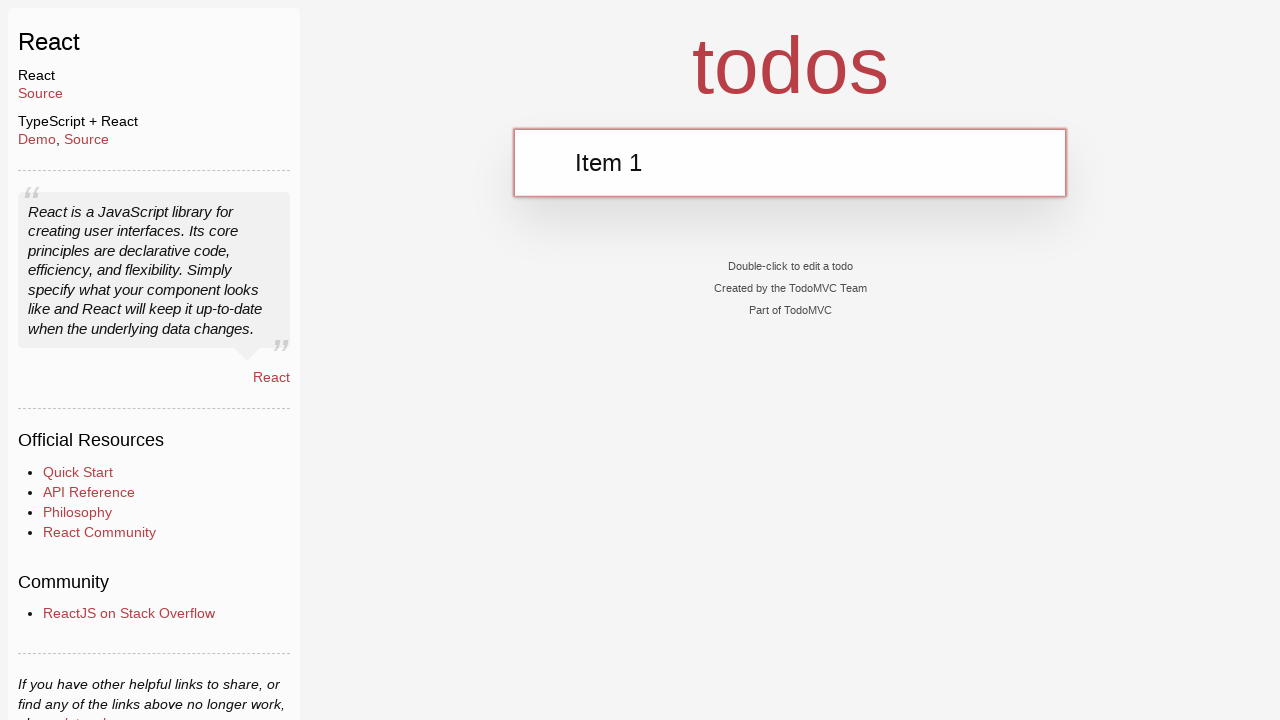

Pressed Enter to add first todo item on internal:testid=[data-testid="text-input"s]
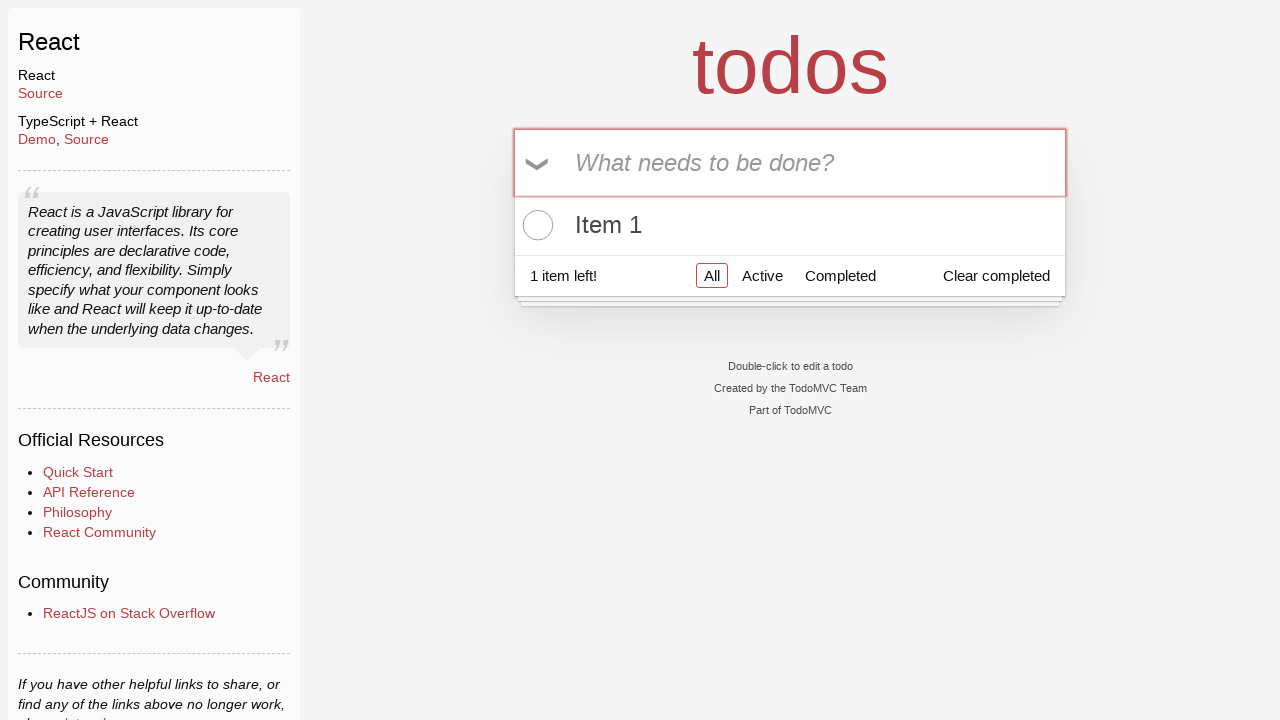

Filled text input with 'Item 2 - completed' on internal:testid=[data-testid="text-input"s]
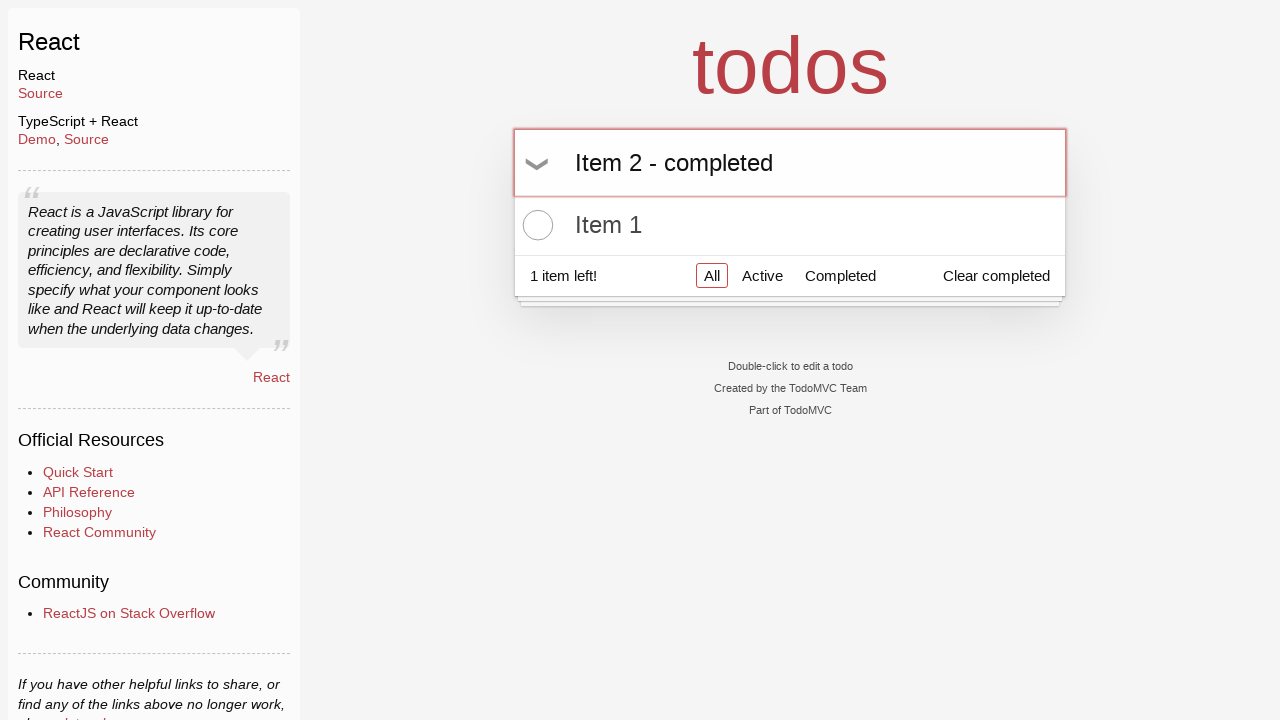

Pressed Enter to add second todo item on internal:testid=[data-testid="text-input"s]
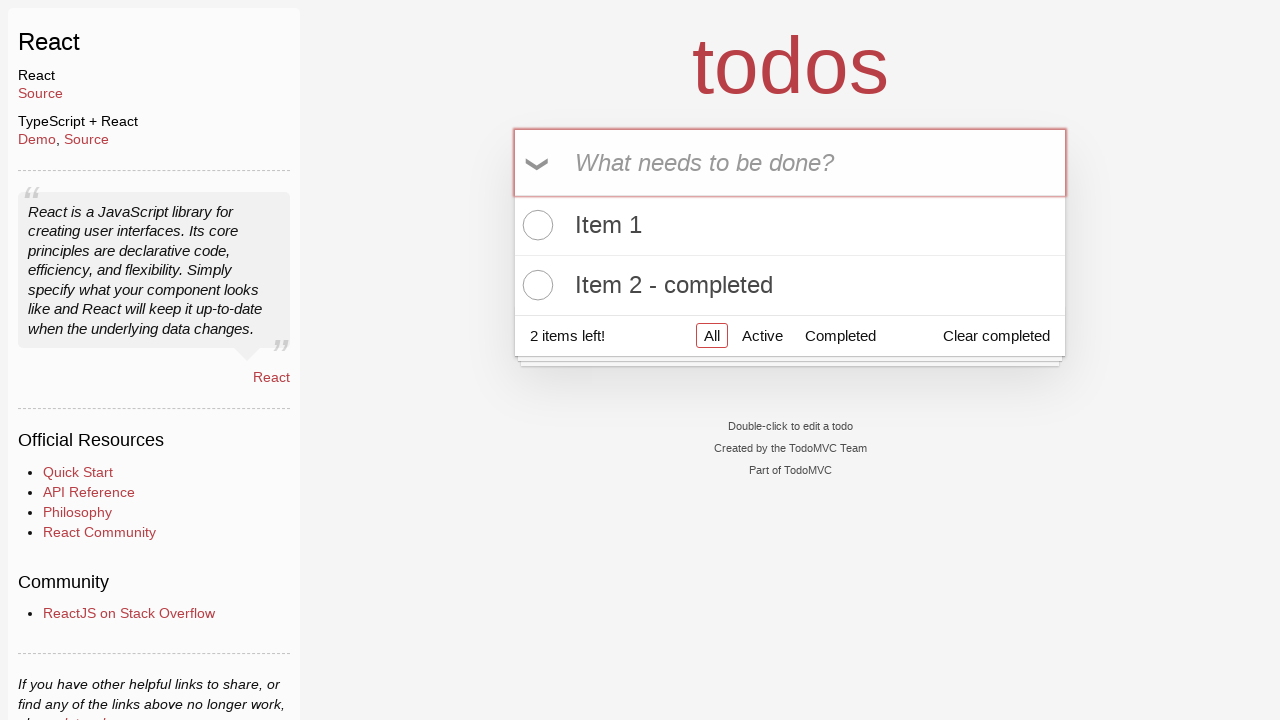

Clicked toggle checkbox to mark second item as completed at (535, 285) on [data-testid='todo-item-toggle'] >> nth=1
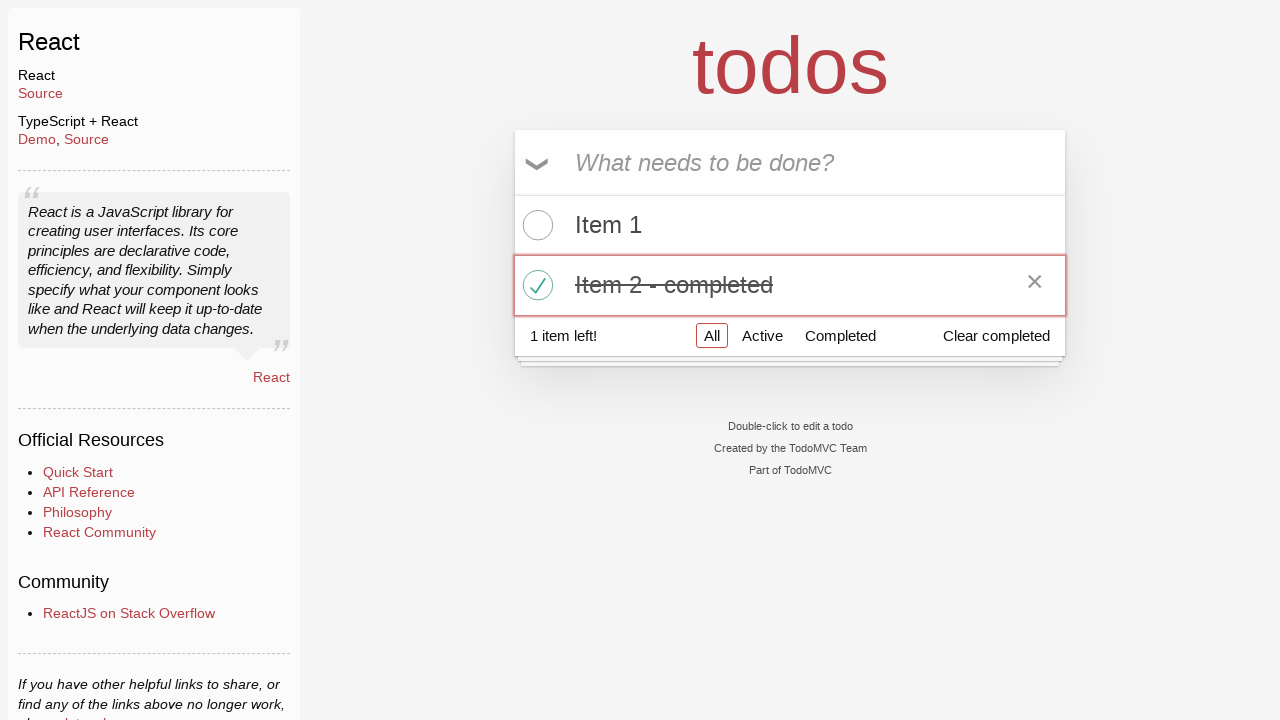

Clicked toggle checkbox to uncheck the completed item at (535, 285) on [data-testid='todo-item-toggle'] >> nth=1
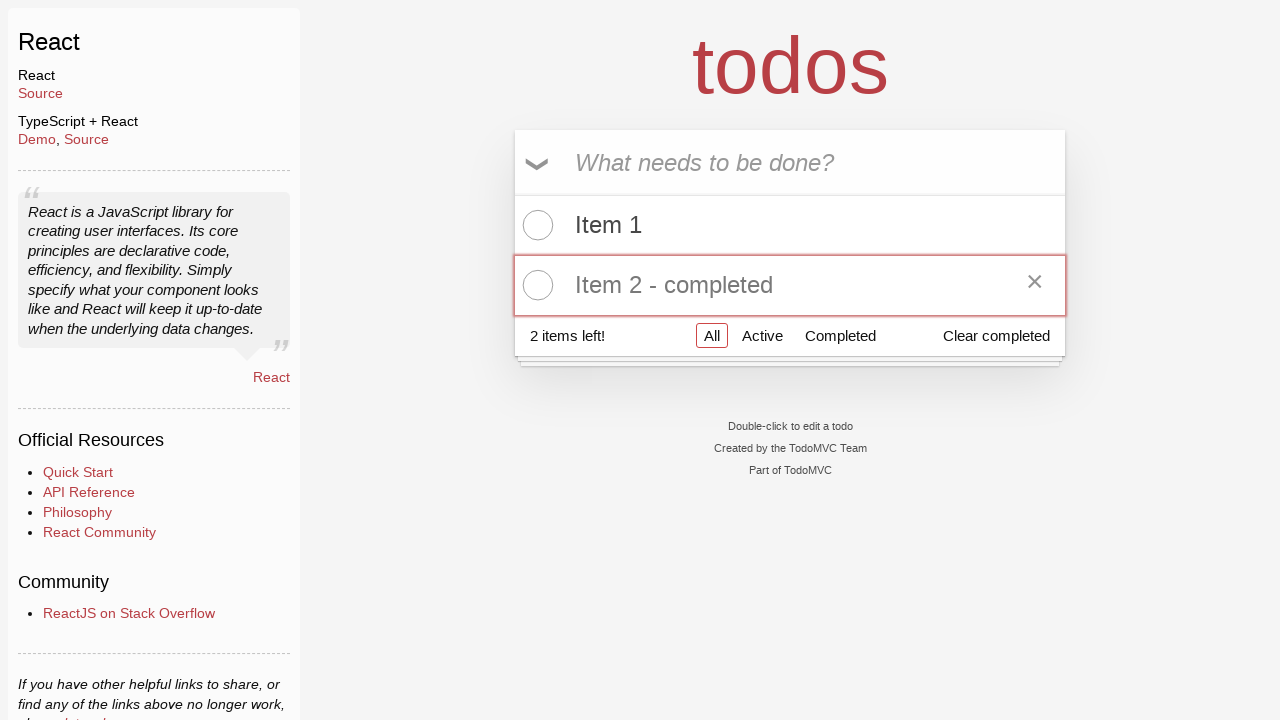

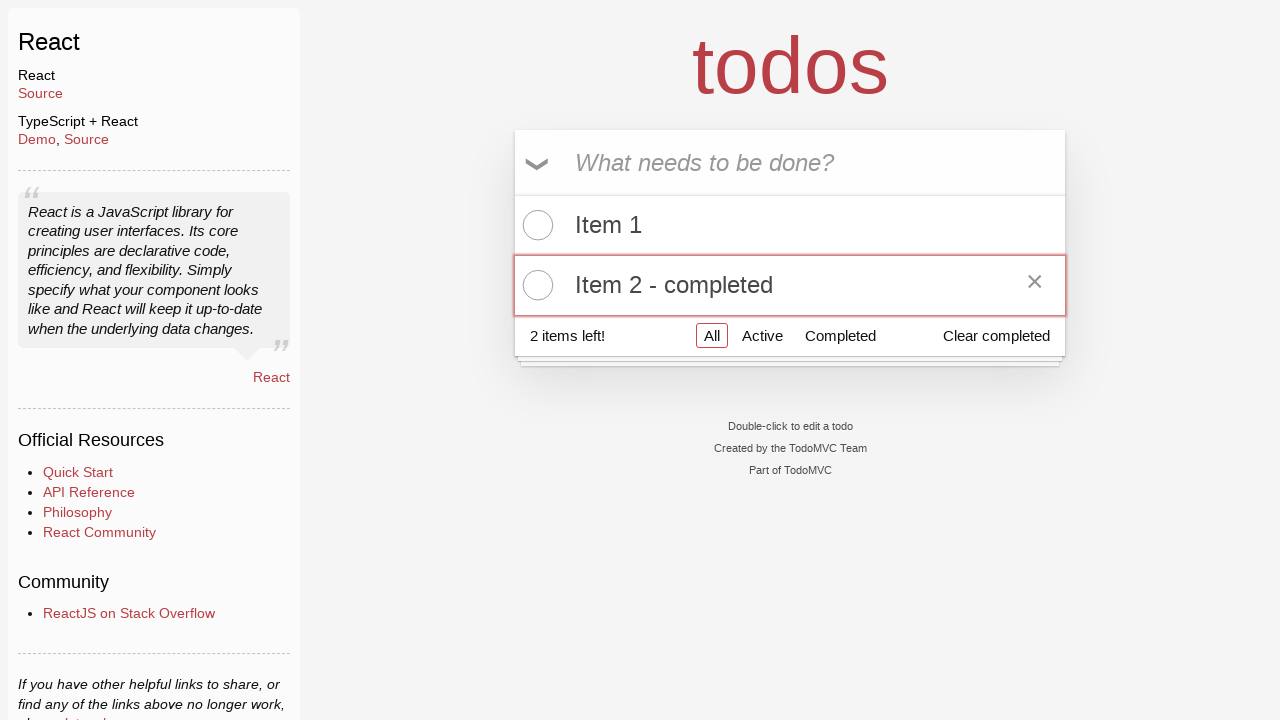